Tests the toggle visibility functionality by clicking on the Toggle link, switching to iframe, and clicking the toggle button to check element visibility

Starting URL: https://jqueryui.com/

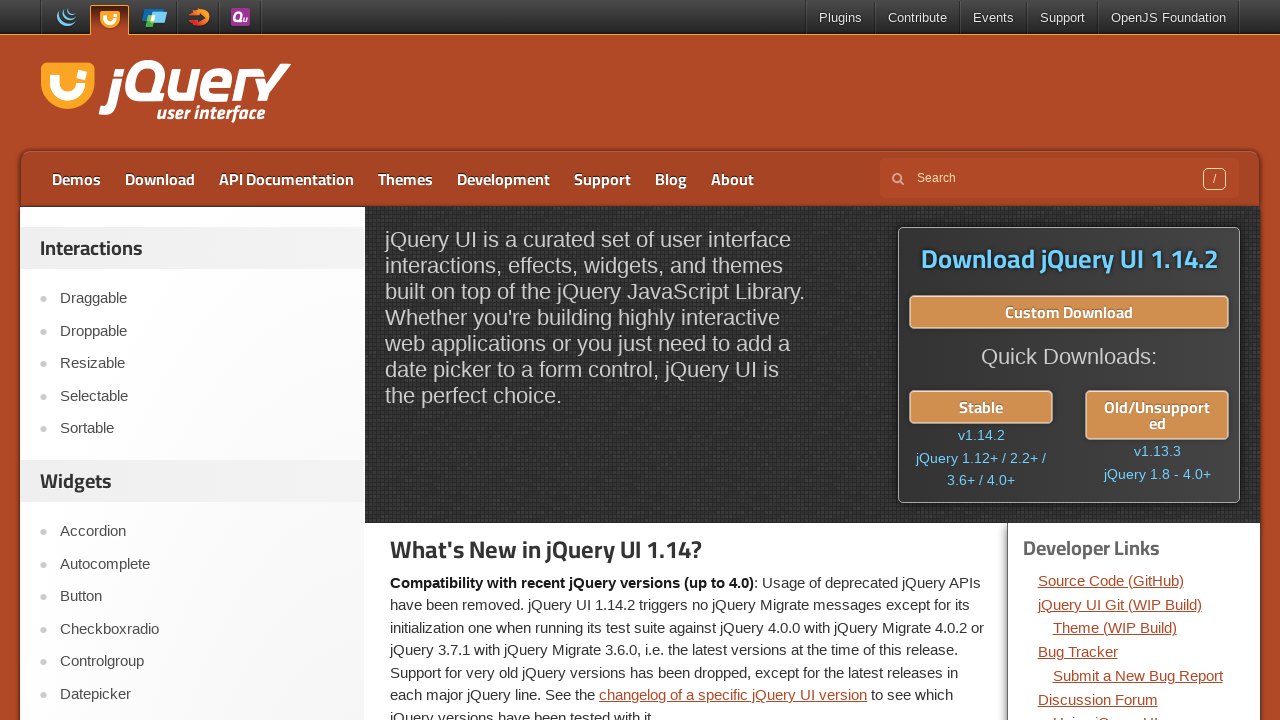

Clicked on the Toggle link at (202, 361) on text=Toggle
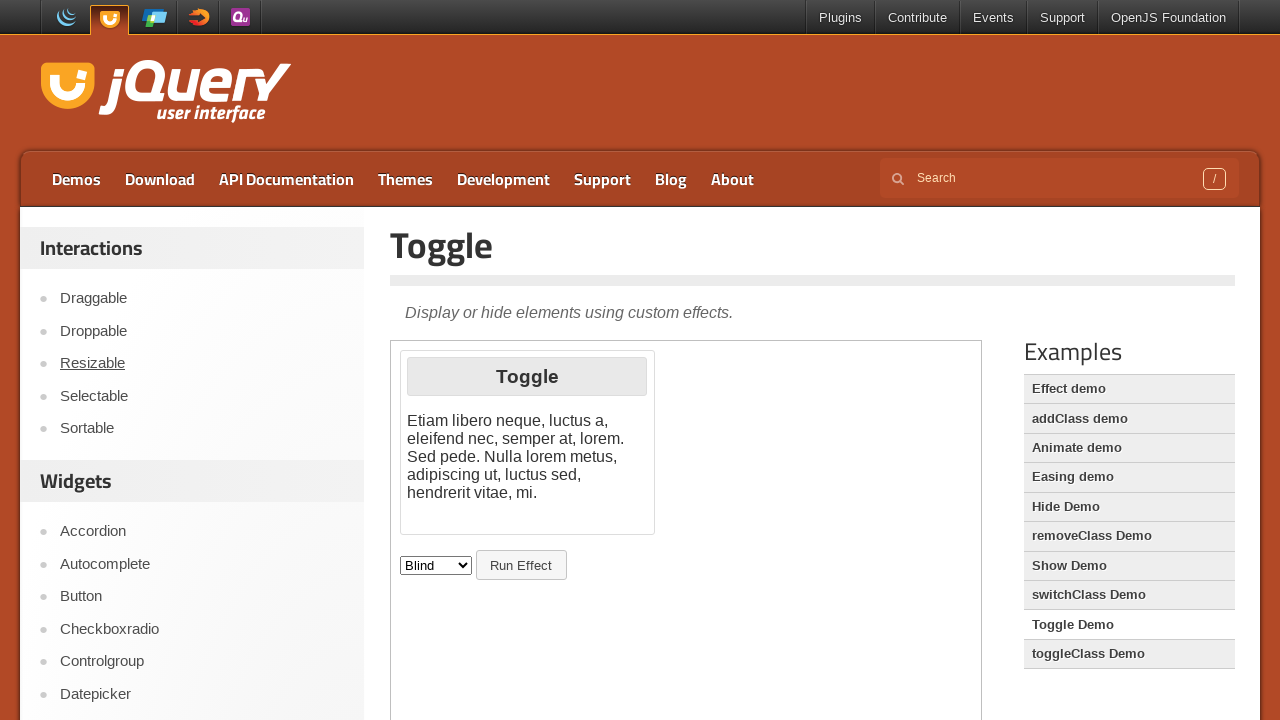

Located the demo iframe
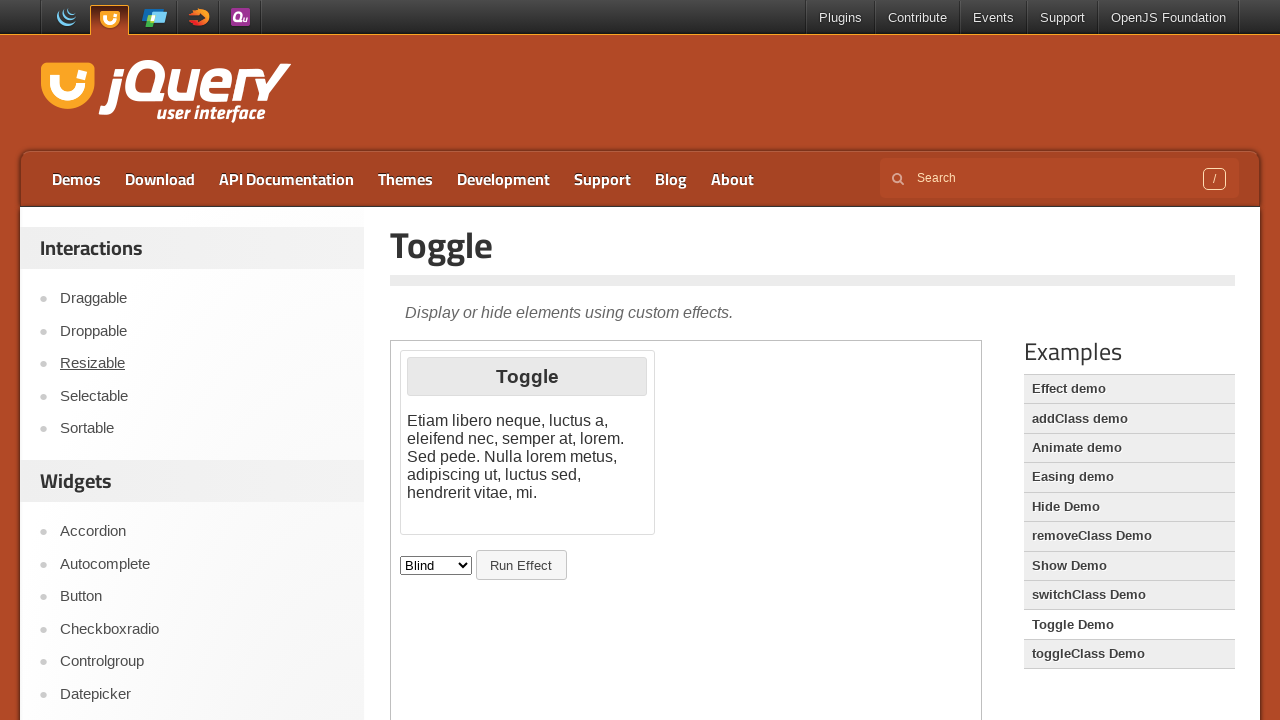

Clicked the toggle button to change element visibility at (521, 565) on iframe.demo-frame >> internal:control=enter-frame >> button#button
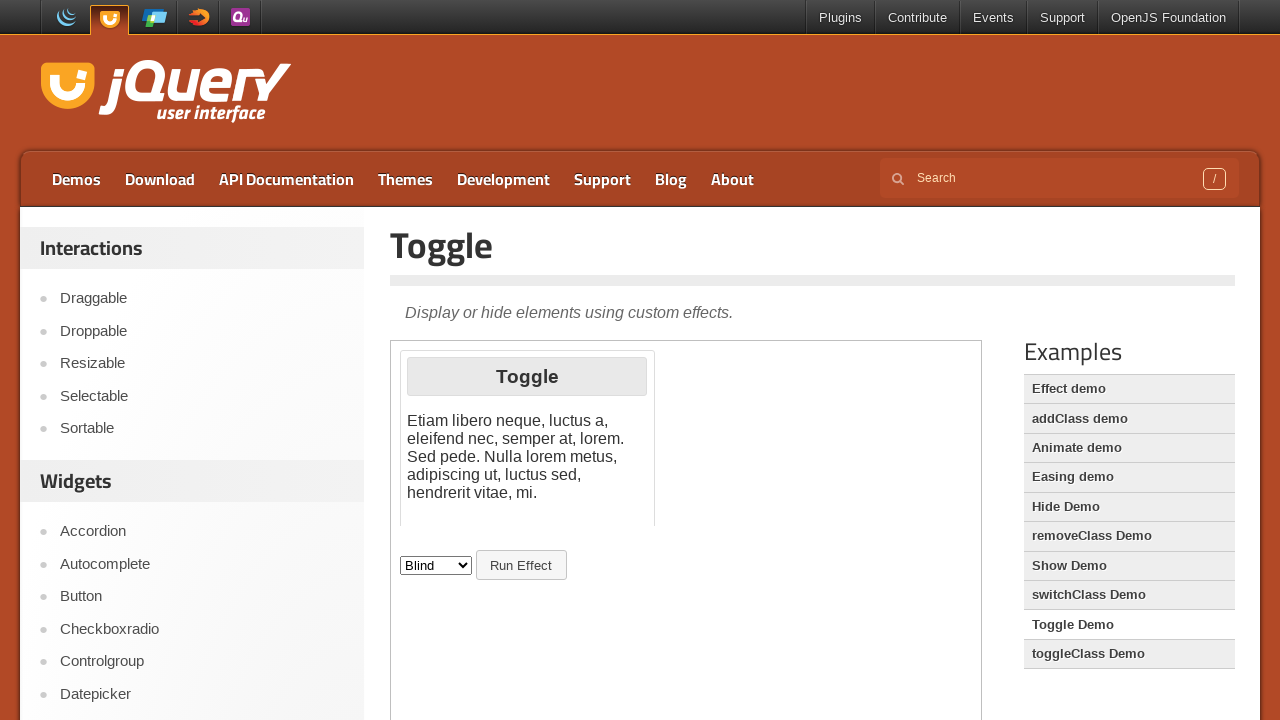

Checked element visibility status: True
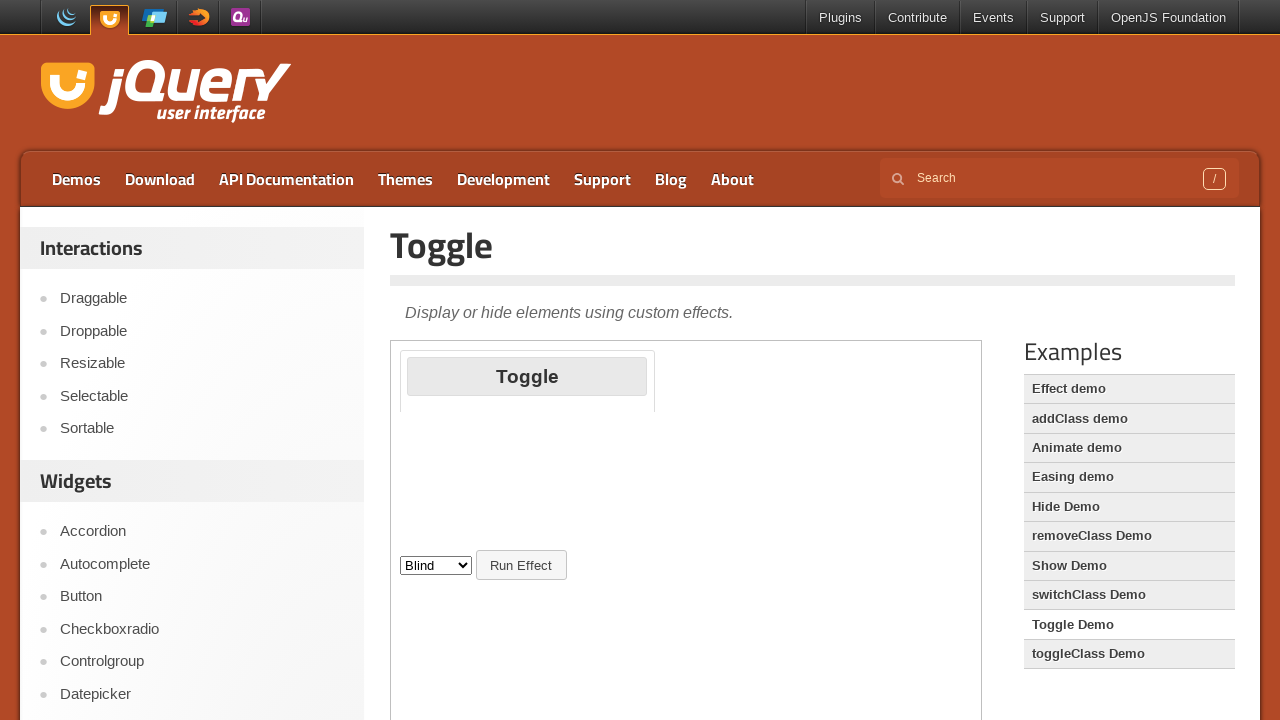

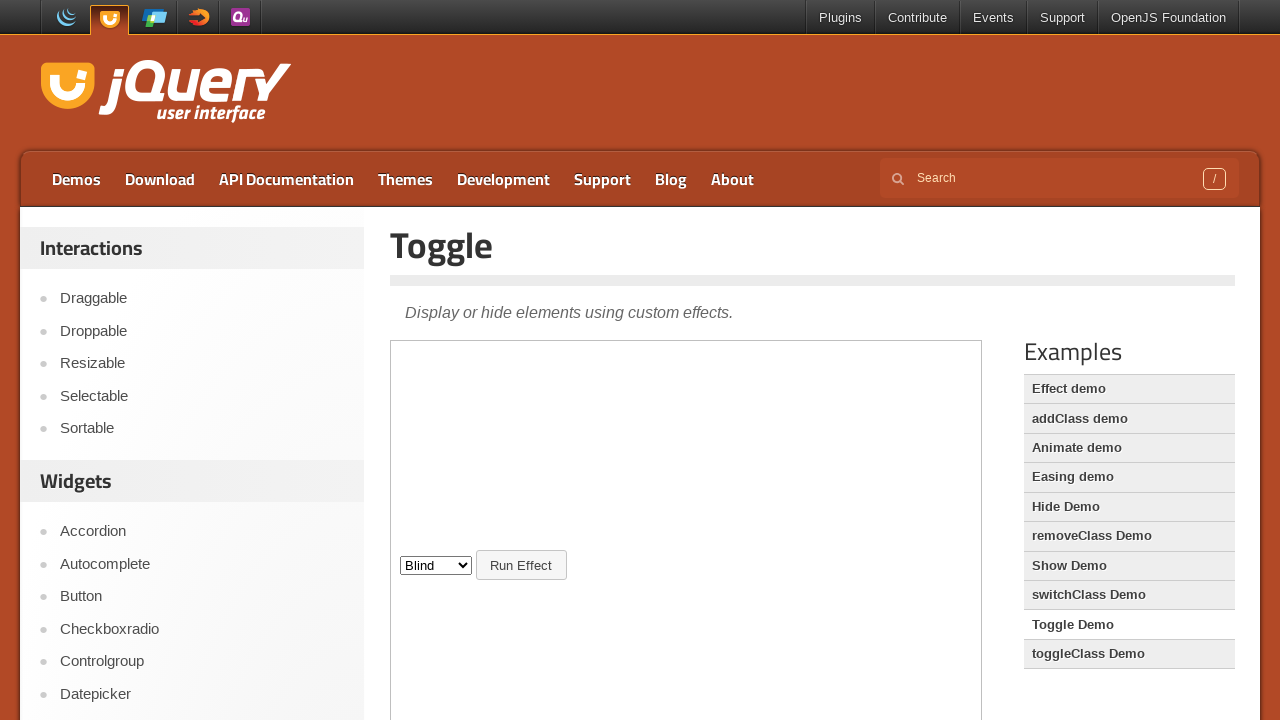